Tests successful login with standard_user credentials

Starting URL: https://www.saucedemo.com/

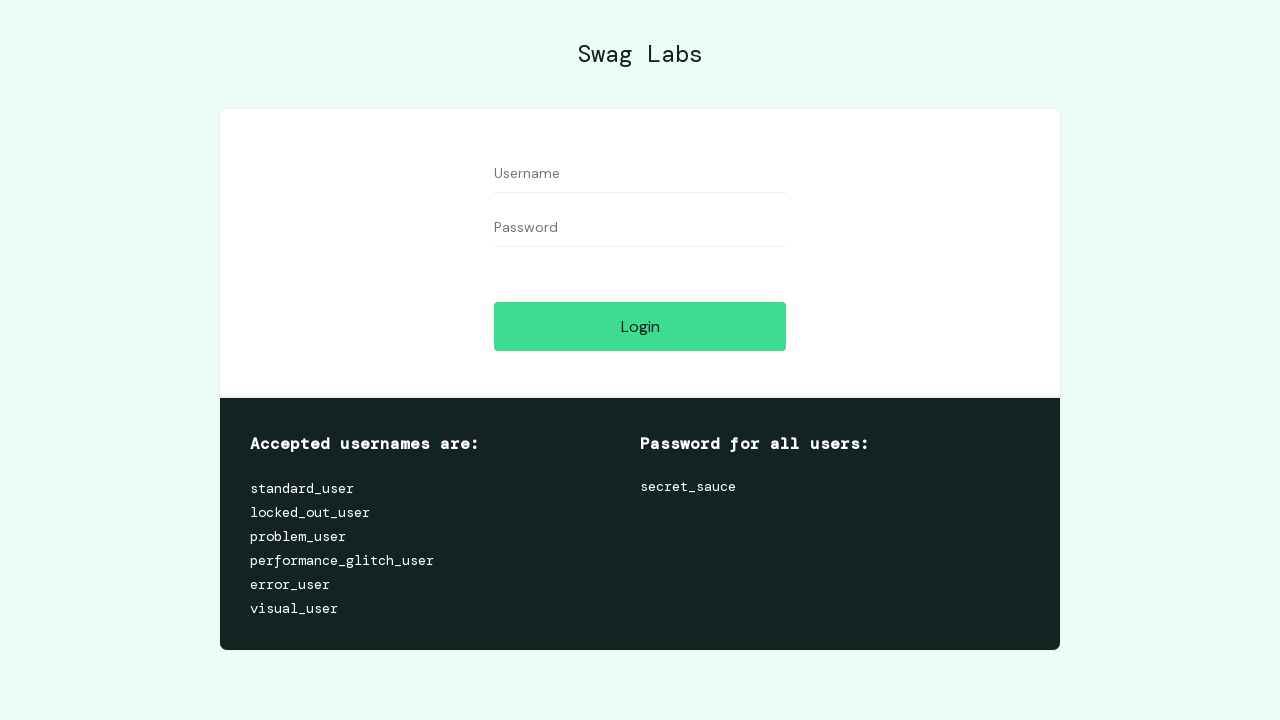

Filled username field with 'standard_user' on #user-name
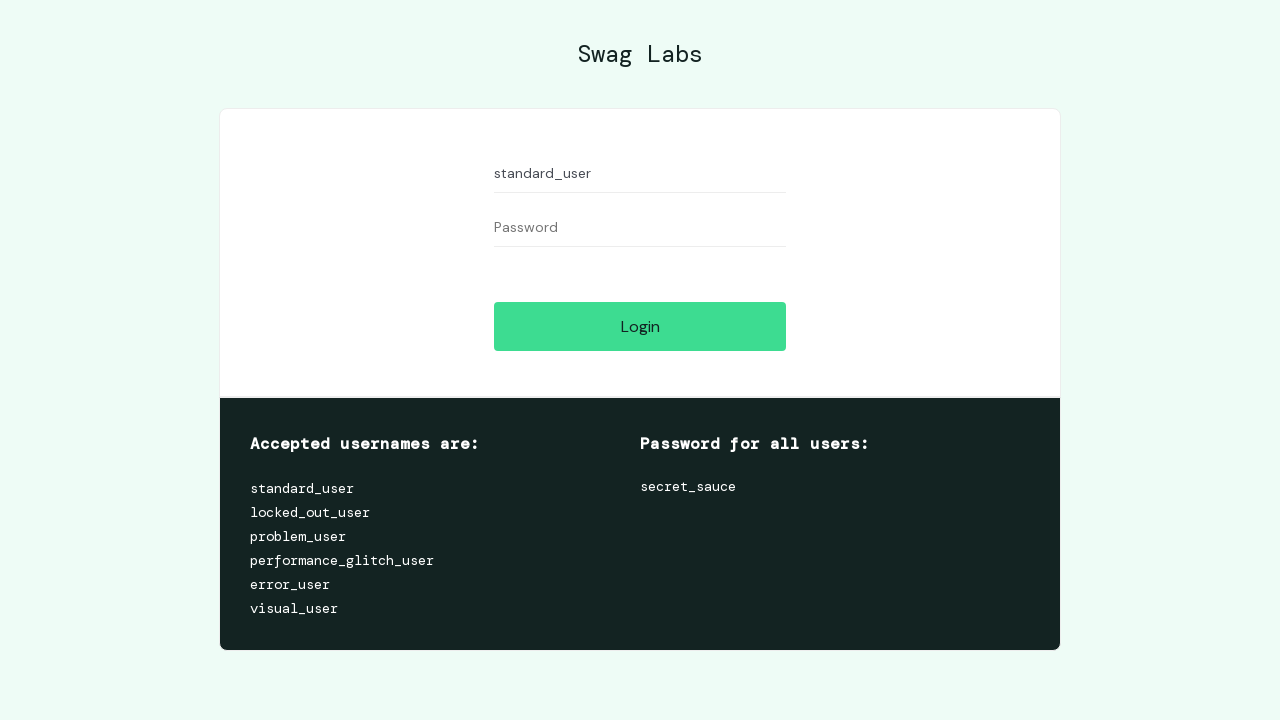

Filled password field with 'secret_sauce' on #password
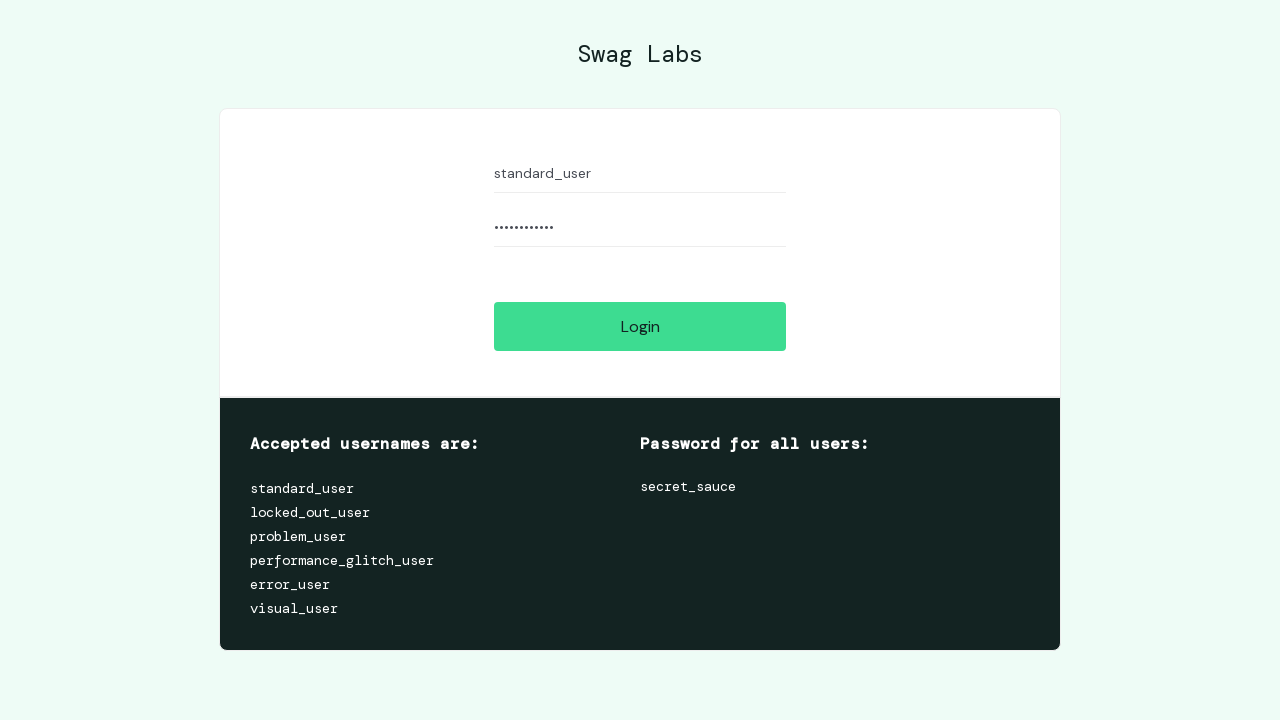

Clicked login button at (640, 326) on #login-button
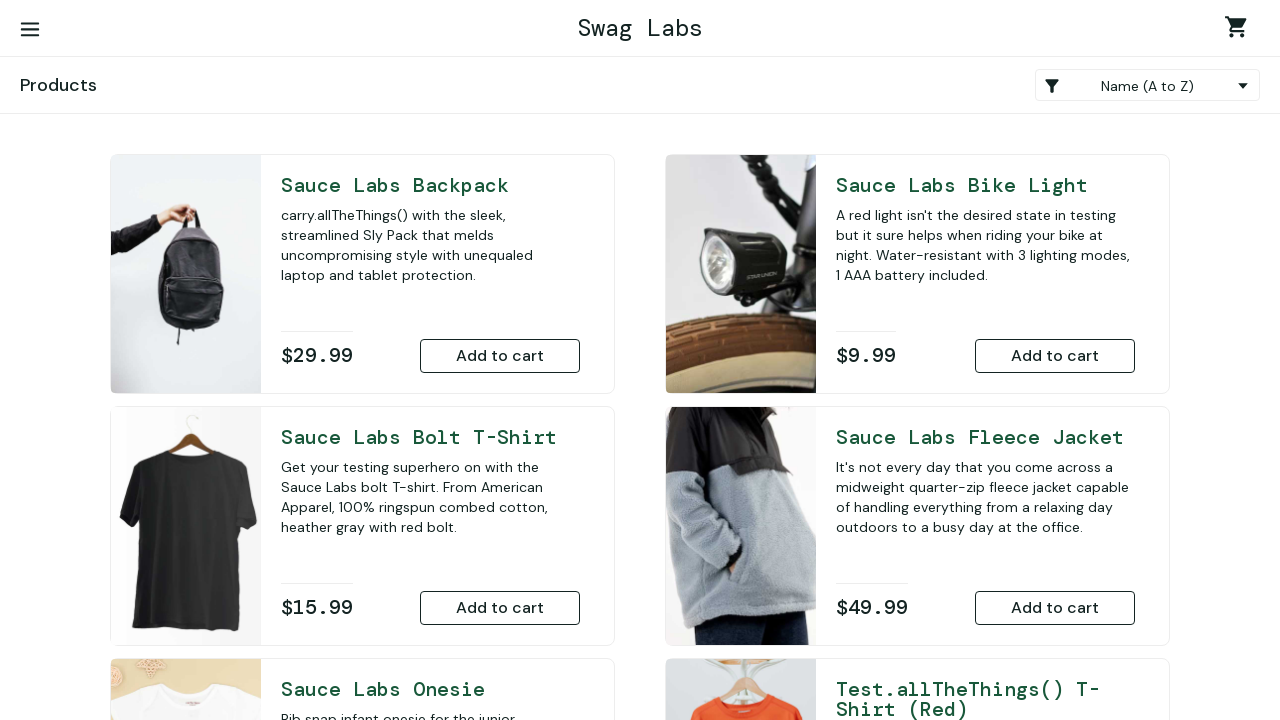

Verified successful login - URL redirected to inventory page
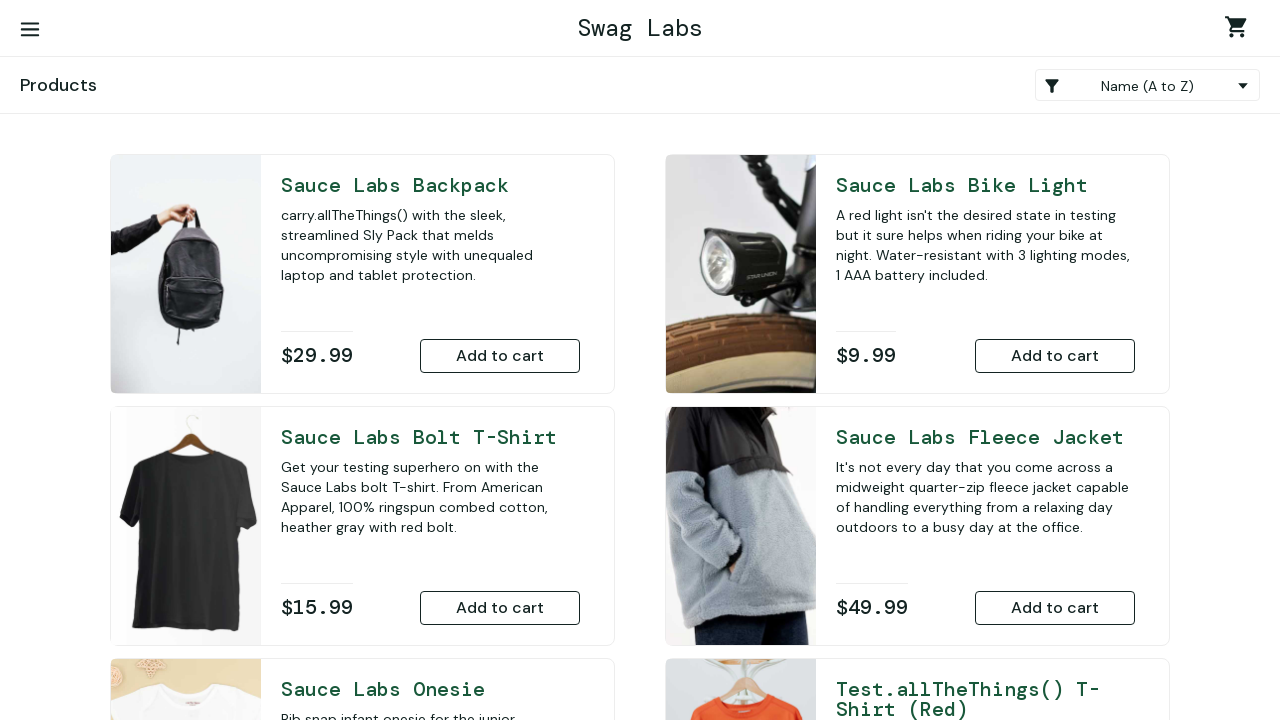

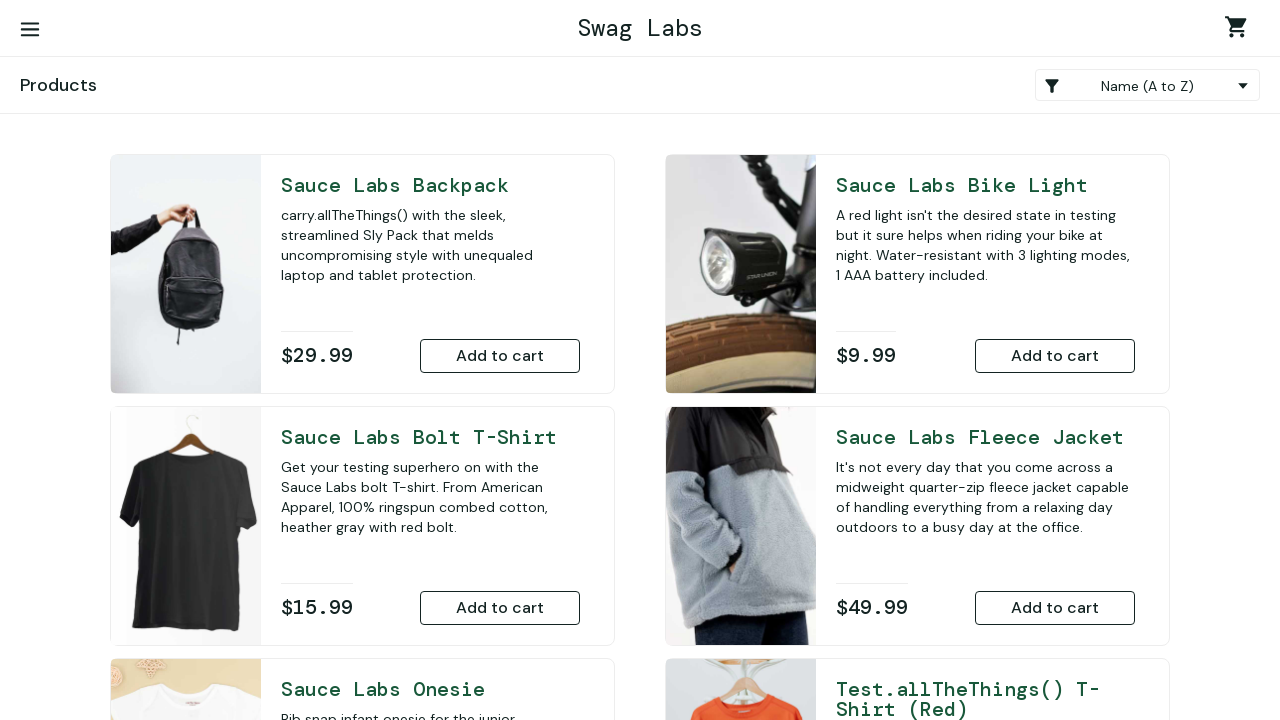